Tests that cold temperatures (31°F) display with the "cold" CSS class for visual feedback

Starting URL: https://tommy-lim.github.io/temperature-converter-dom/

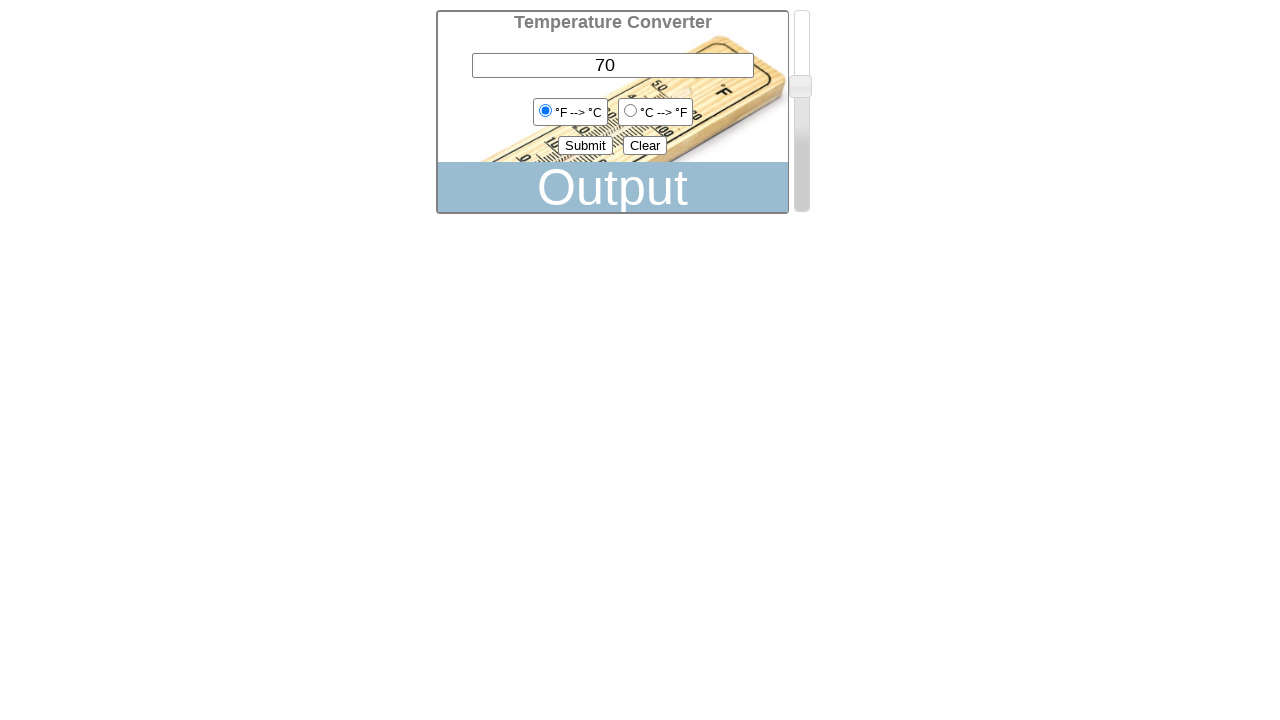

Clicked clear button to reset input field at (645, 146) on #clear
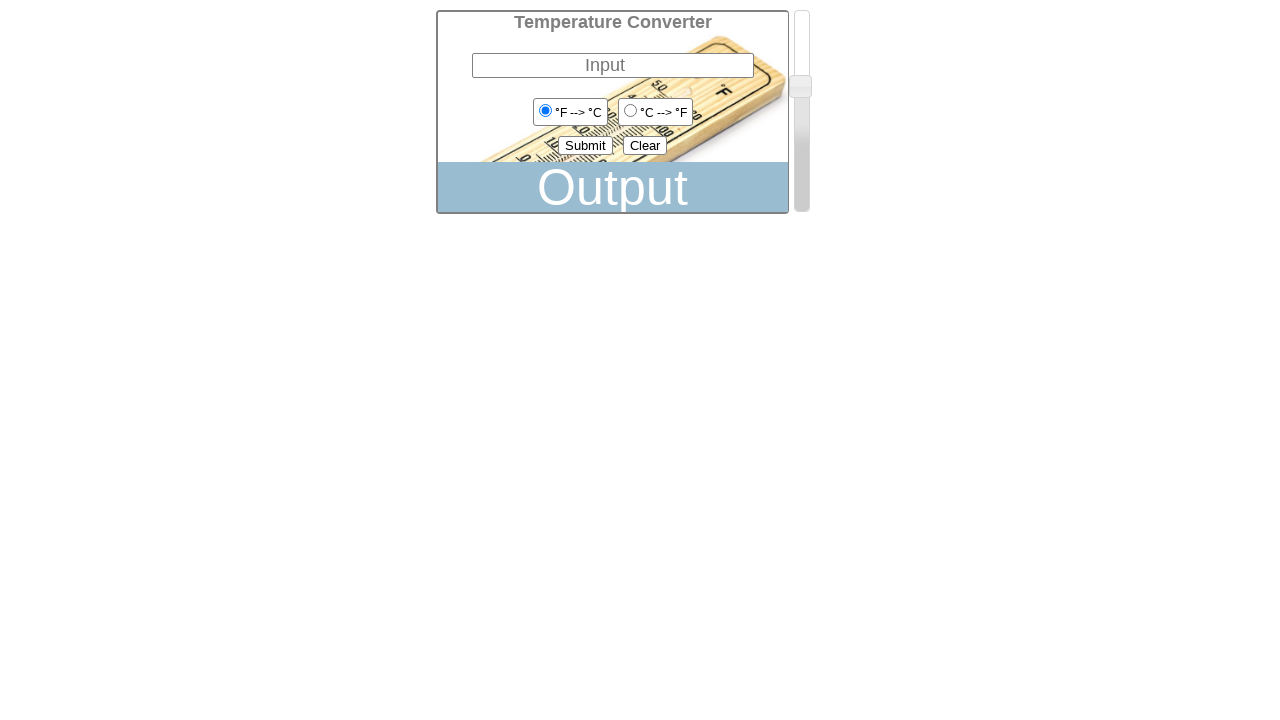

Entered 31 as temperature value on #degrees-number
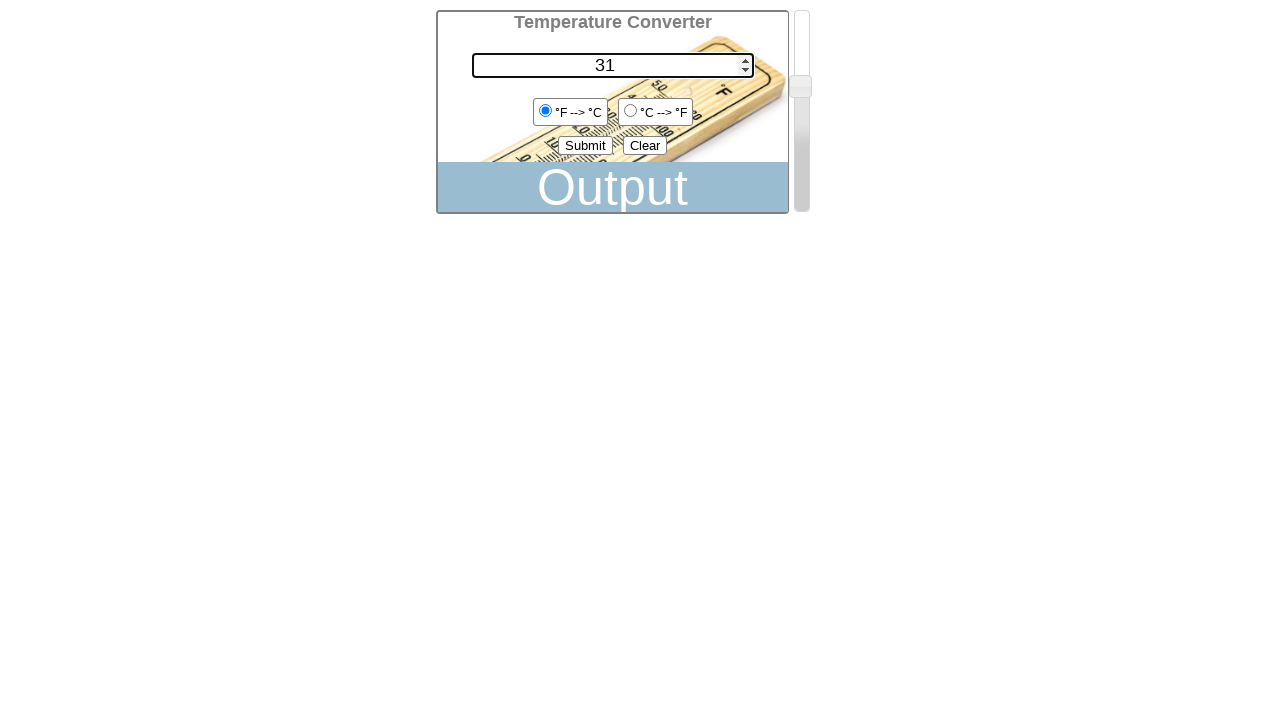

Selected Fahrenheit as temperature unit at (545, 110) on #F
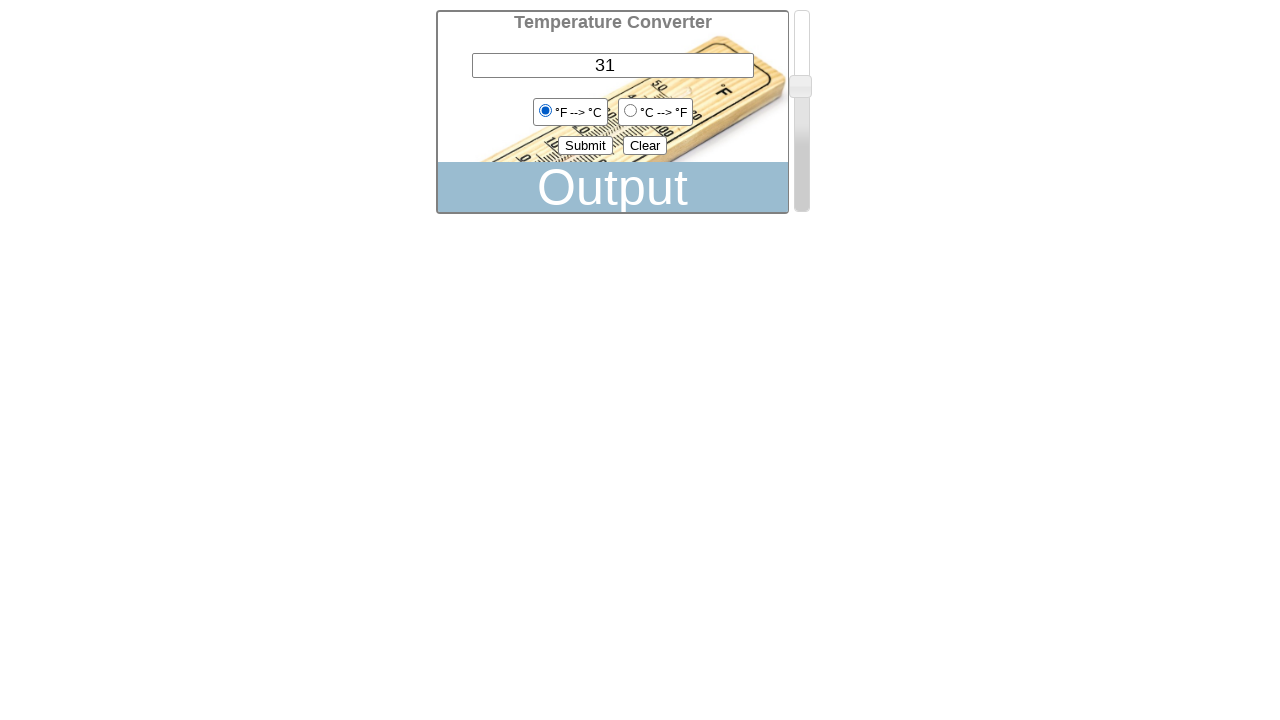

Clicked submit button to convert temperature at (586, 146) on #submit
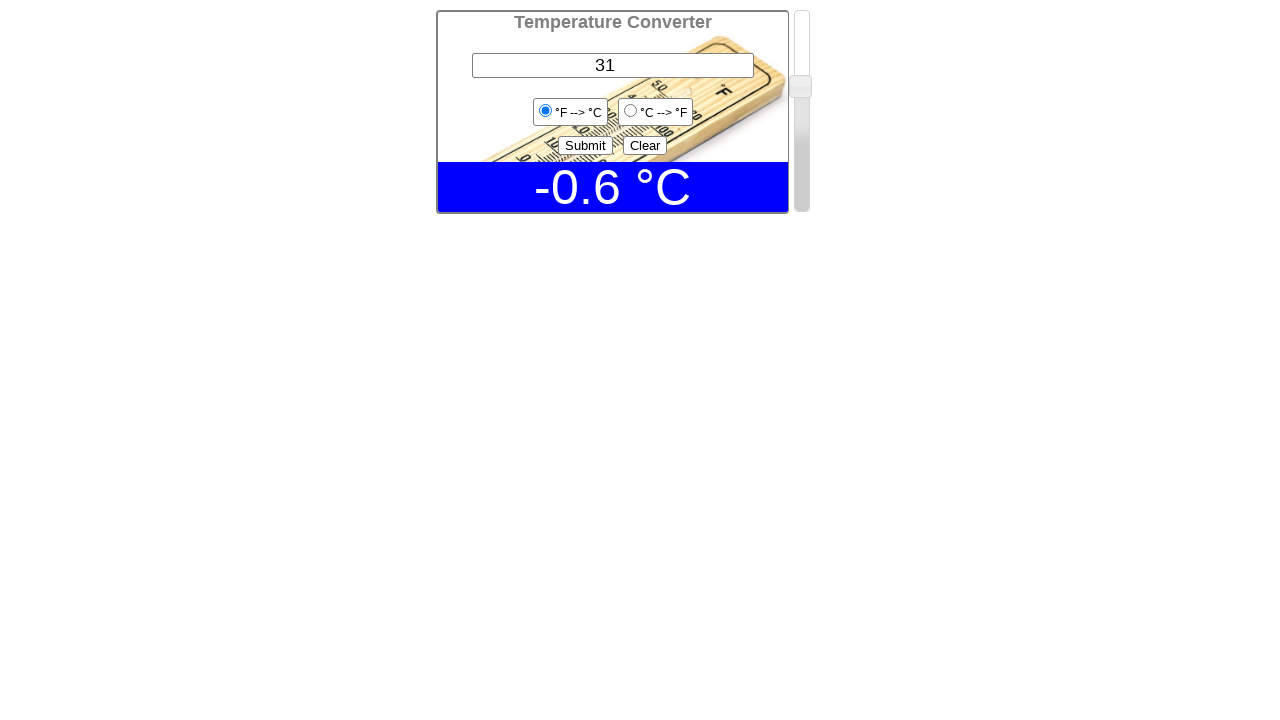

Result element with 'cold' CSS class appeared, confirming 31°F displays as cold temperature
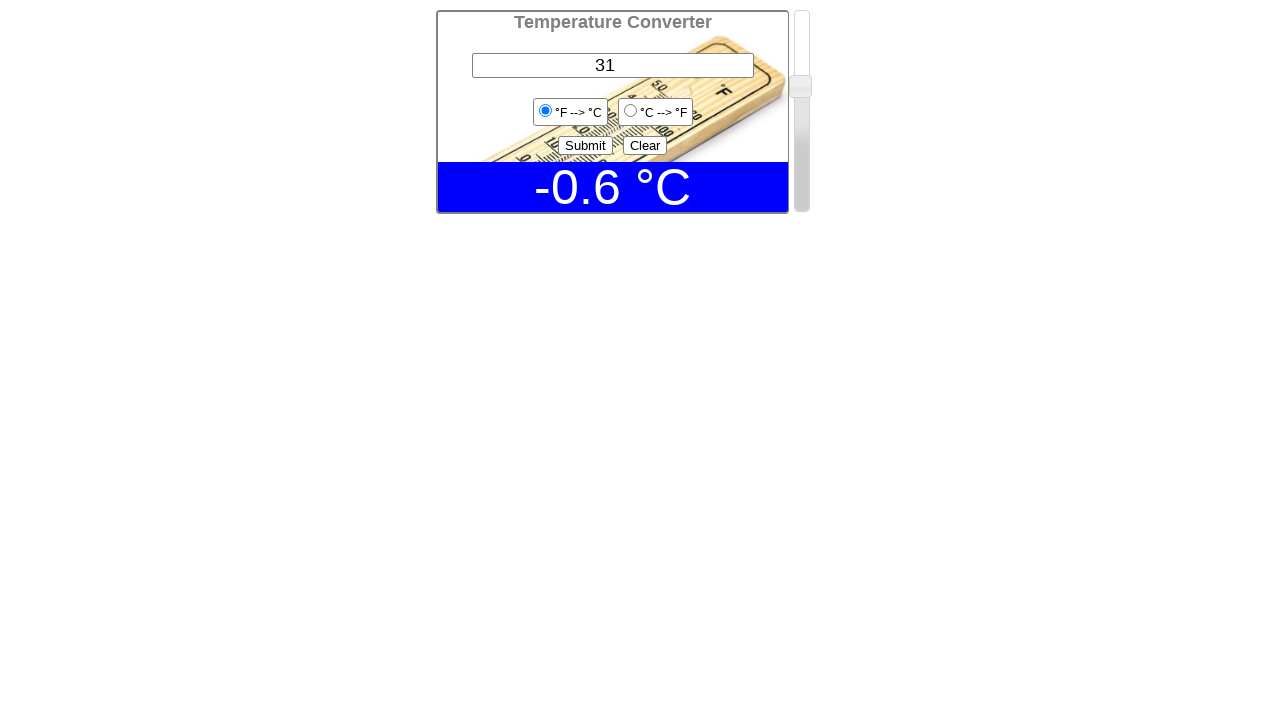

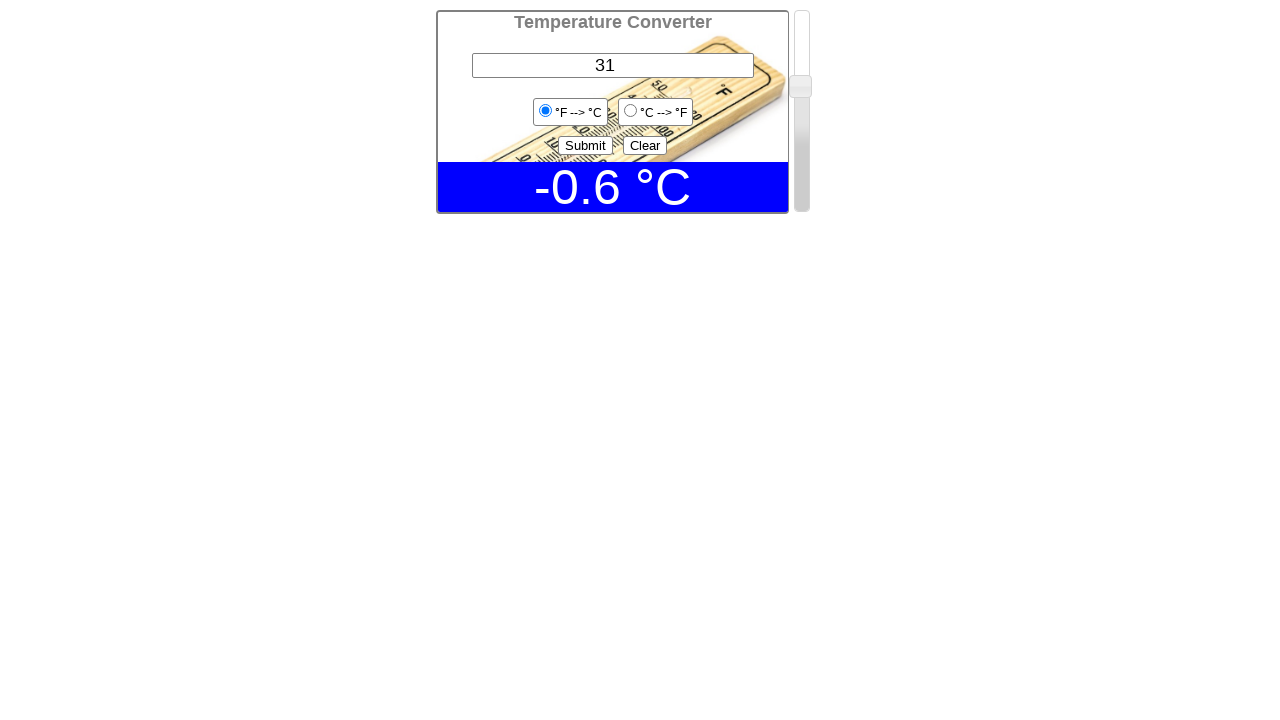